Tests dynamic content loading by clicking a button and waiting for hidden content to become visible

Starting URL: https://the-internet.herokuapp.com/dynamic_loading/1

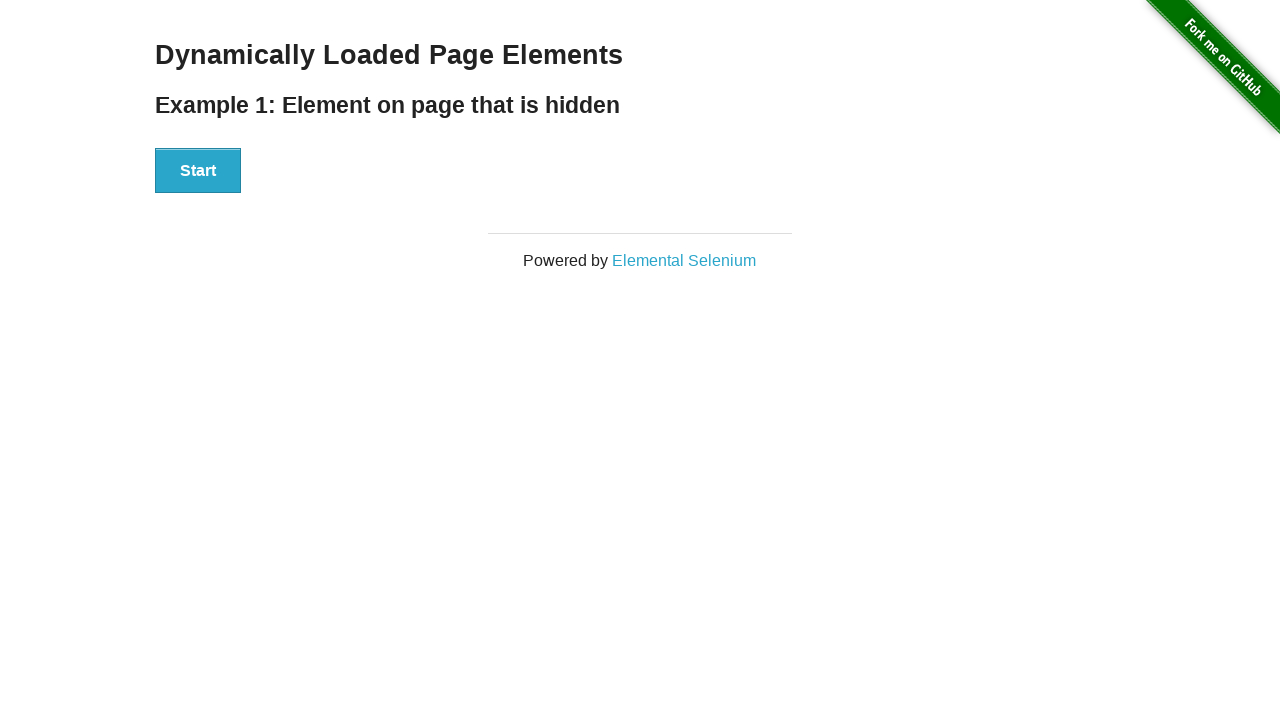

Clicked Start button to trigger dynamic loading at (198, 171) on xpath=//div[@id='start']/button
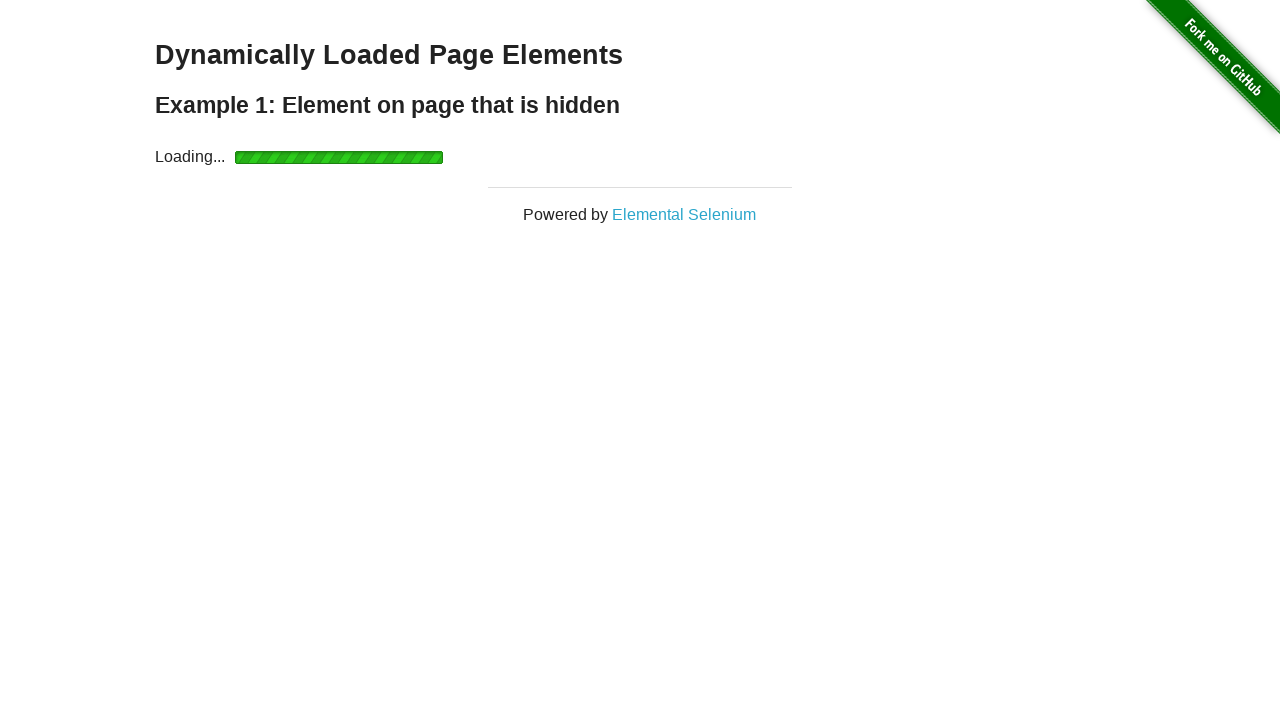

Waited for dynamically loaded content to become visible
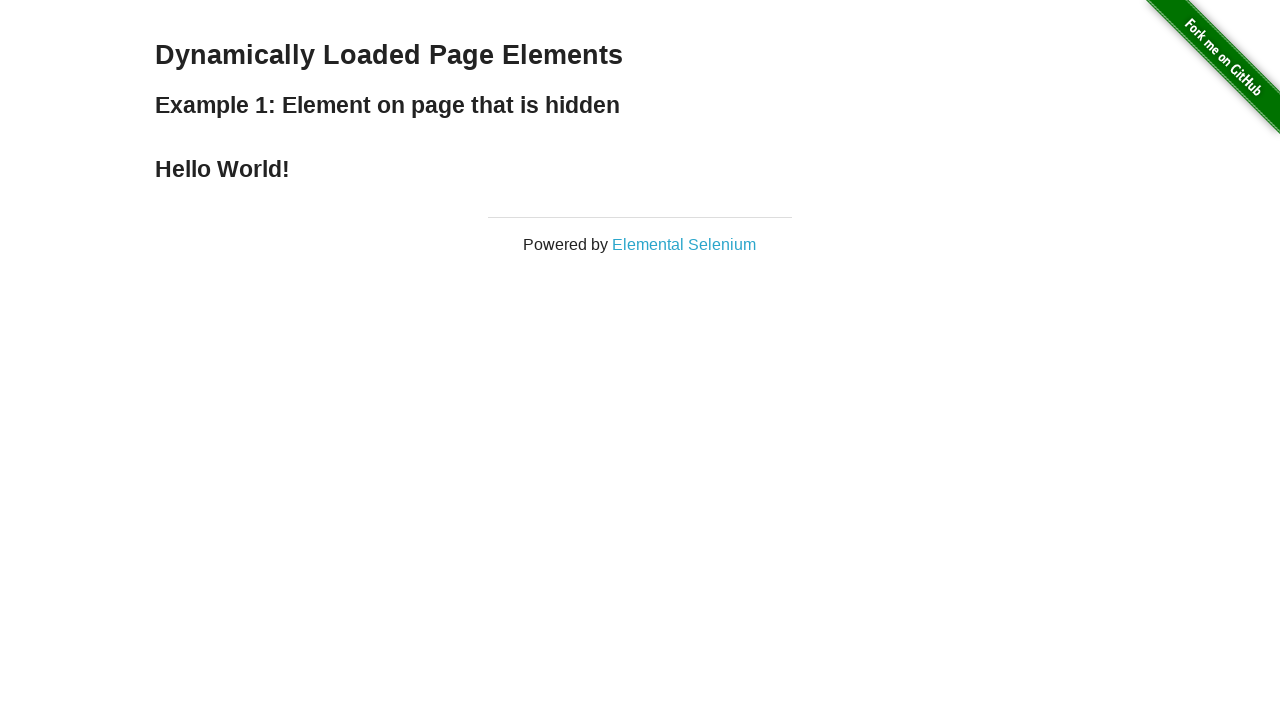

Located the finish element (h4 header)
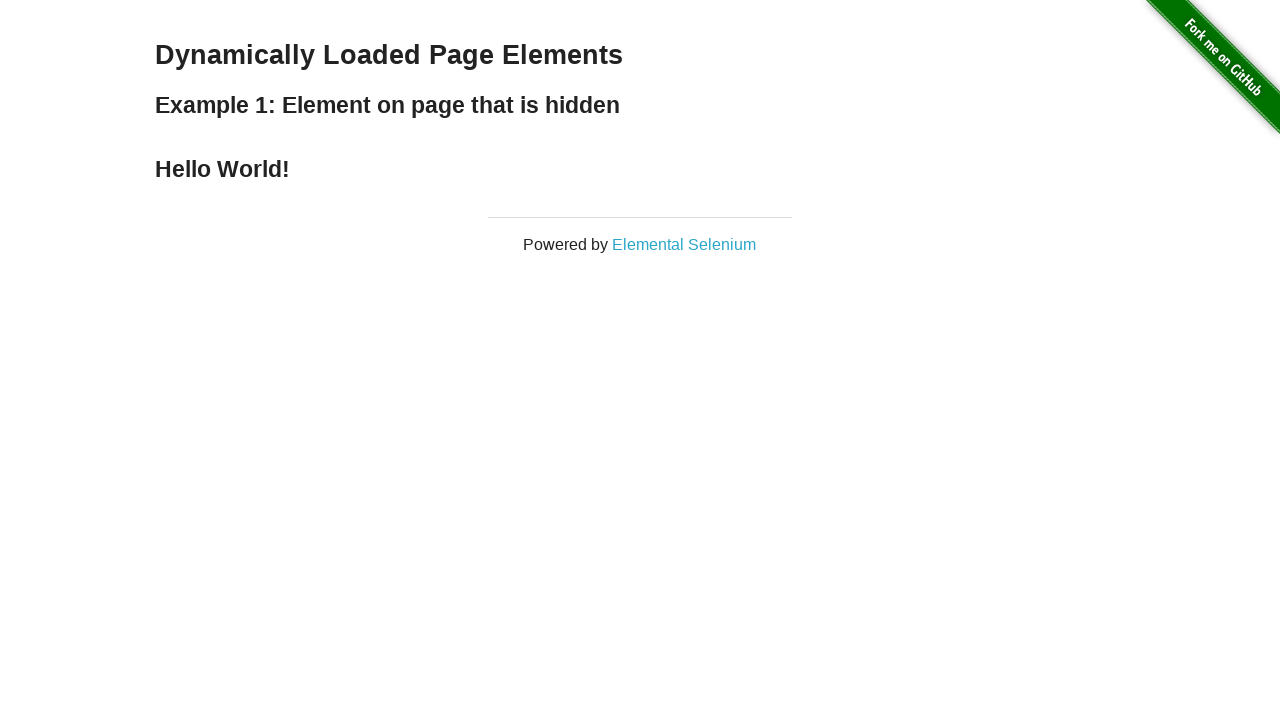

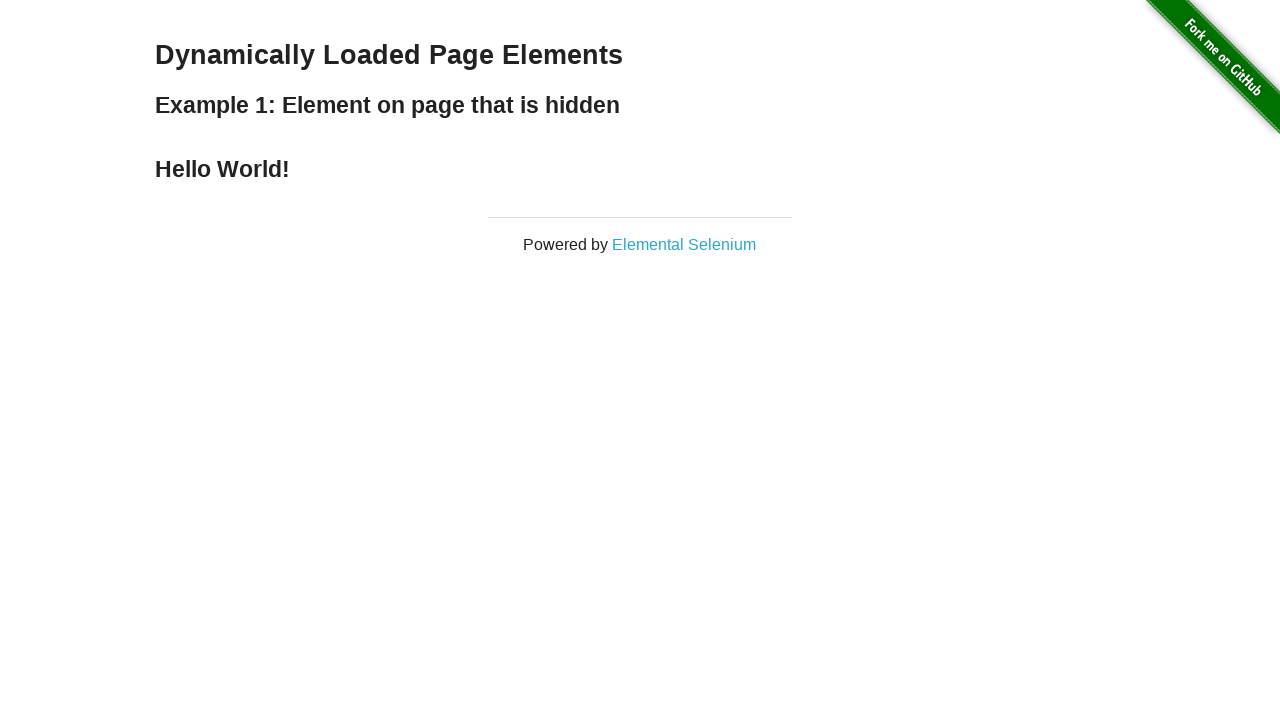